Navigates to Douban homepage and clicks on the movie section link to access the movie portal

Starting URL: https://www.douban.com/

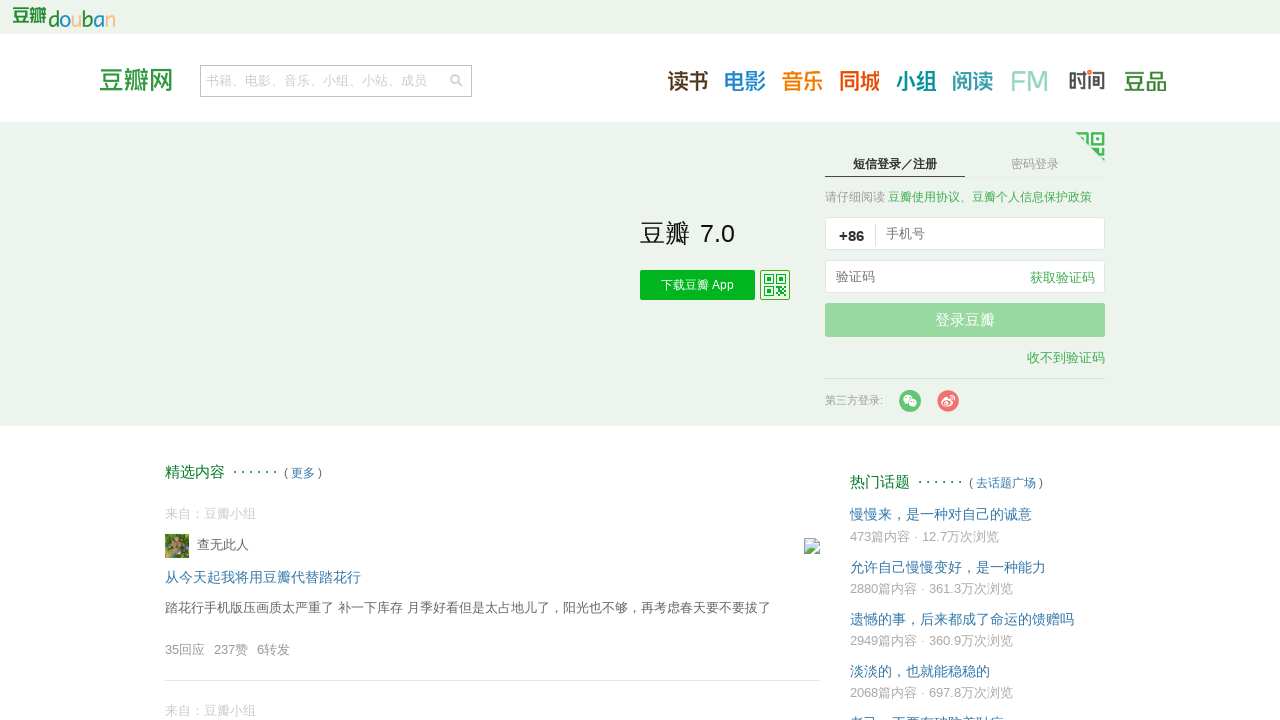

Clicked on the movie section link to access the movie portal at (745, 80) on .lnk-movie
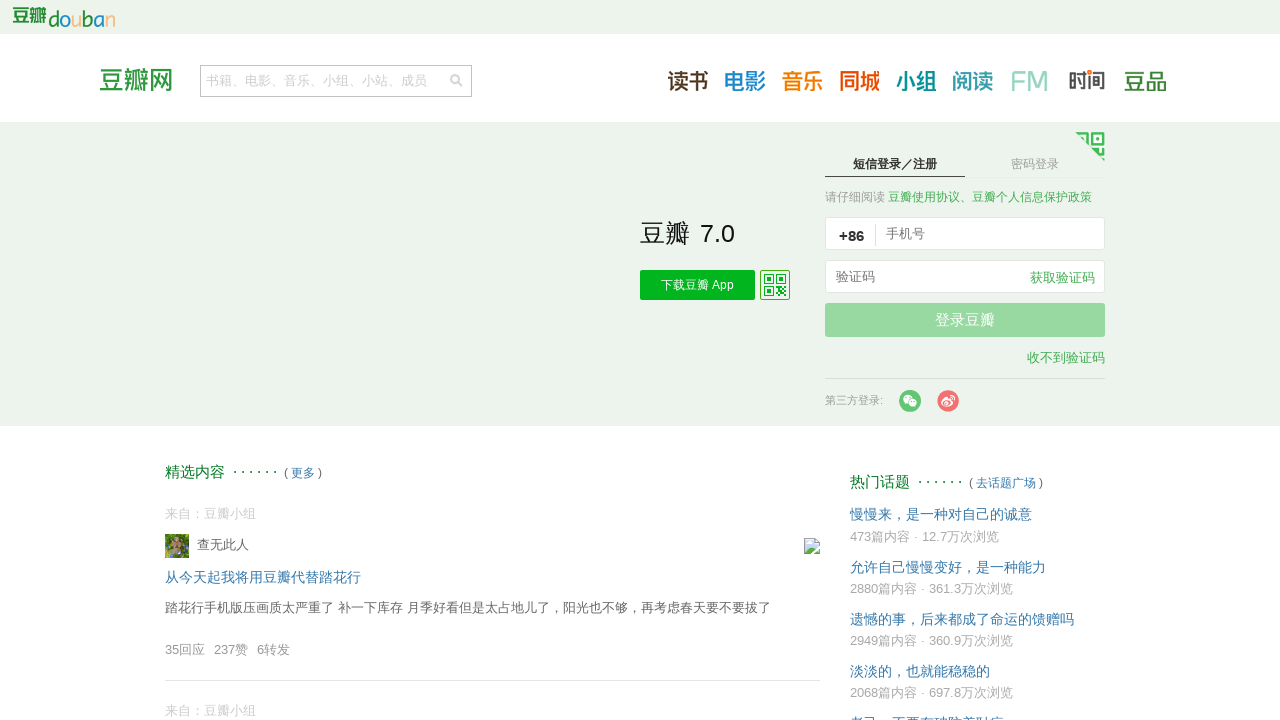

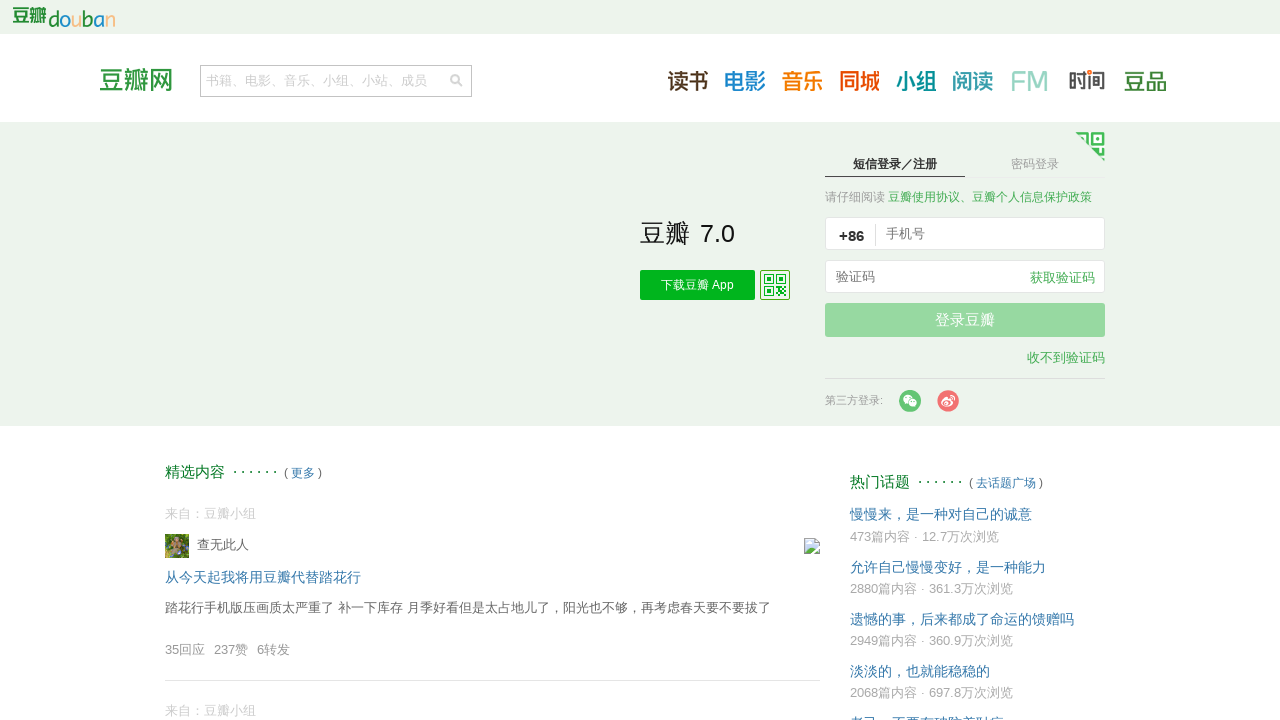